Tests window handling by opening a new window, switching to it, closing it, and returning to the parent window

Starting URL: https://www.letskodeit.com/practice

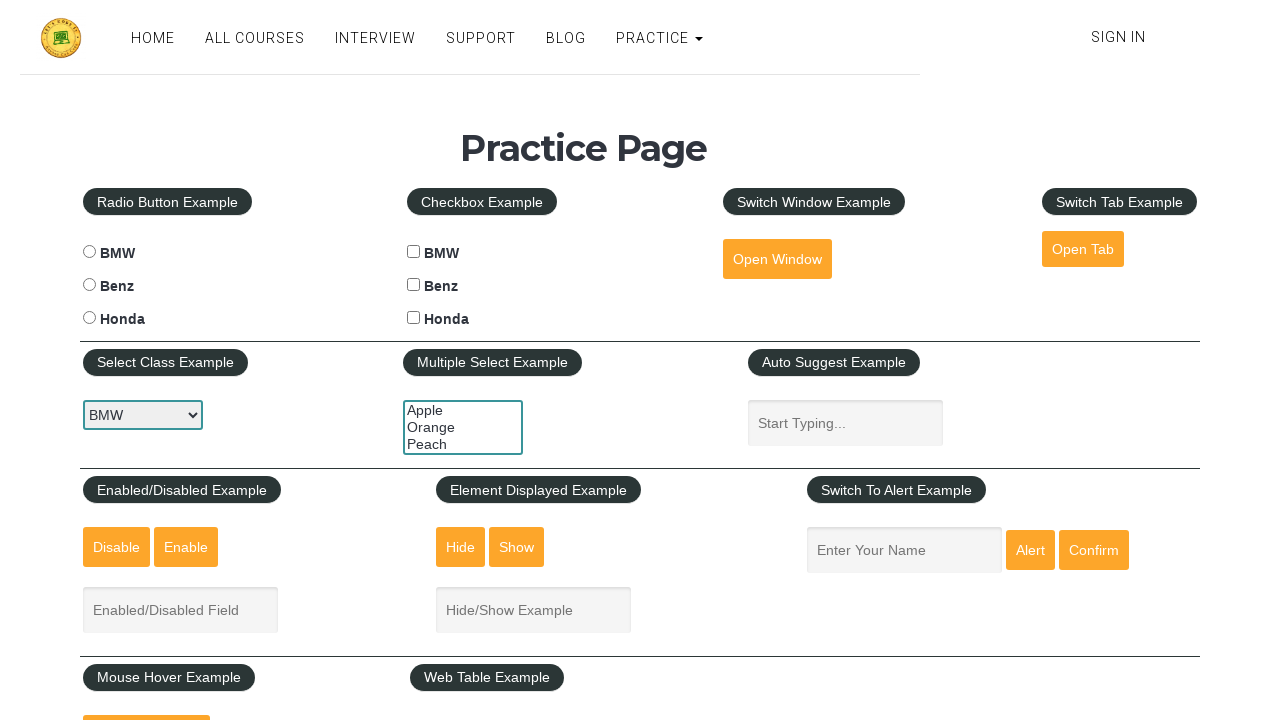

Clicked button to open new window at (777, 259) on #openwindow
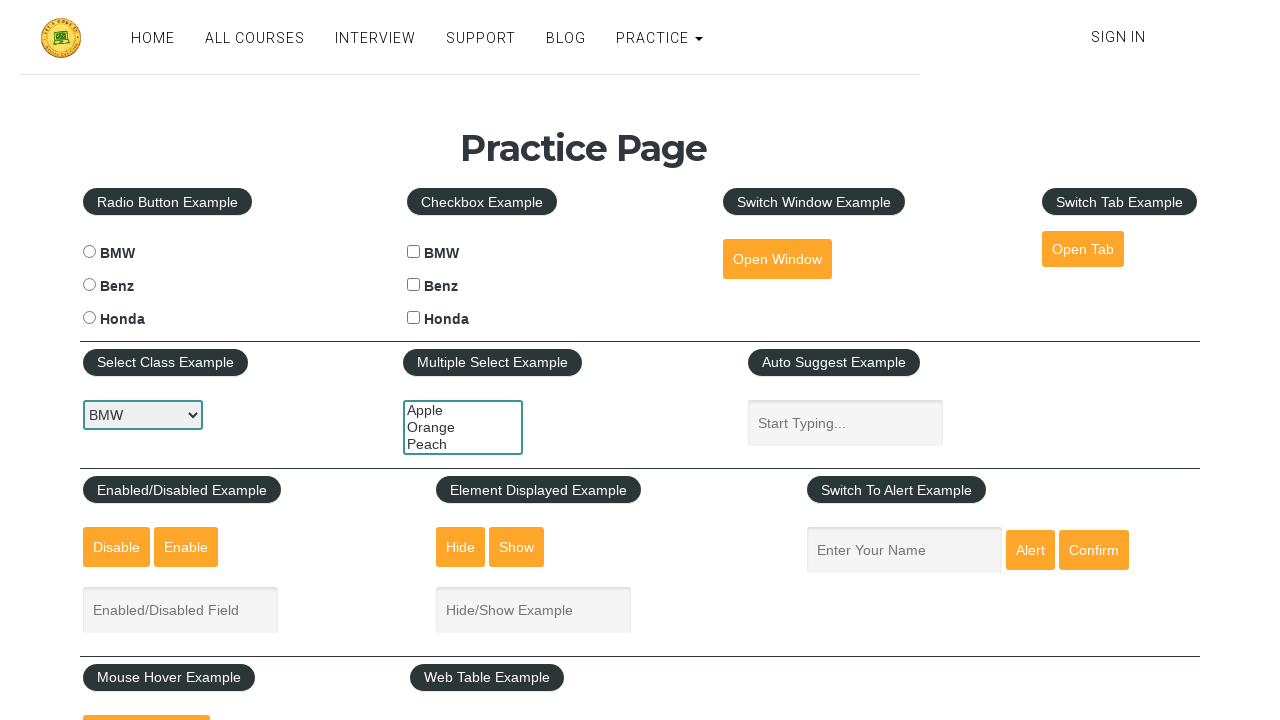

New window opened and captured
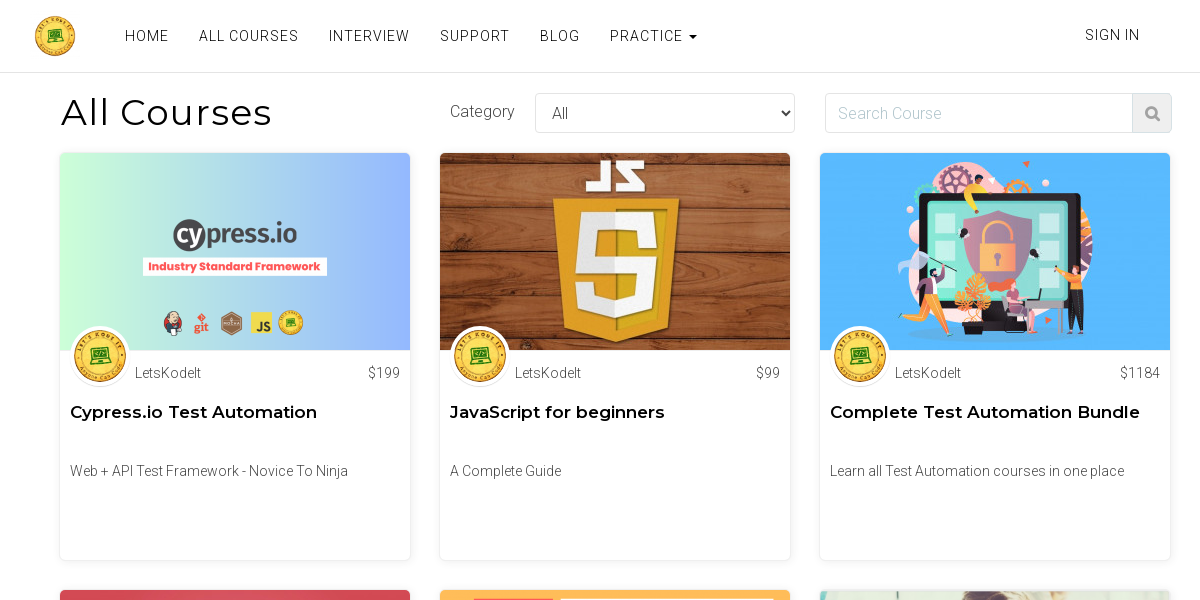

New window page load completed
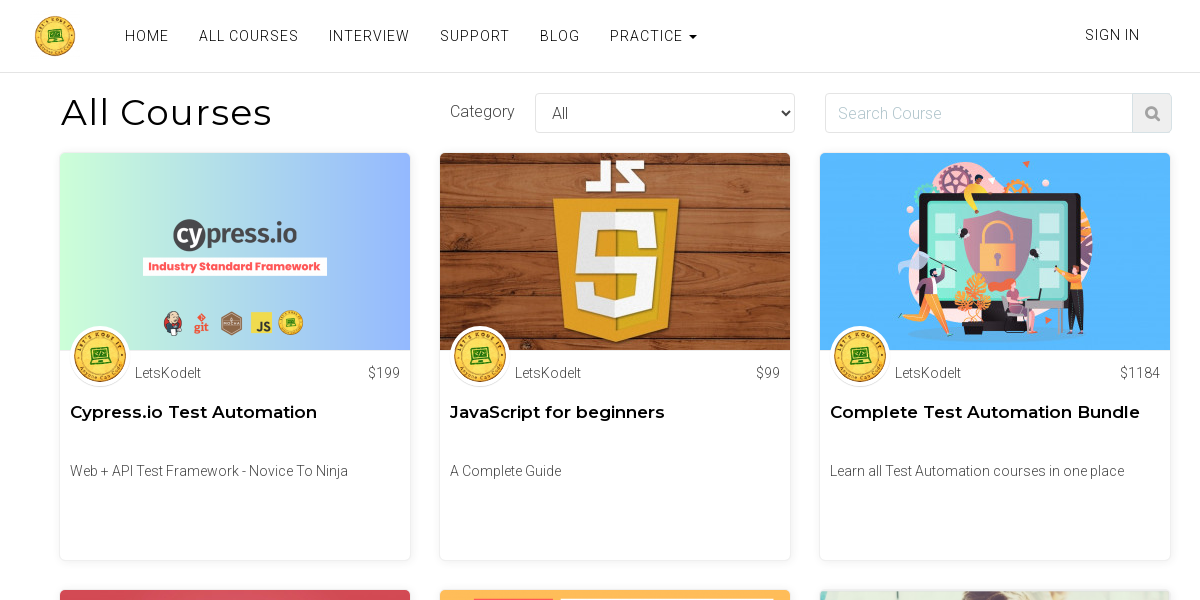

Verified new window properties - URL: https://www.letskodeit.com/courses, Title: <bound method Page.title of <Page url='https://www.letskodeit.com/courses'>>
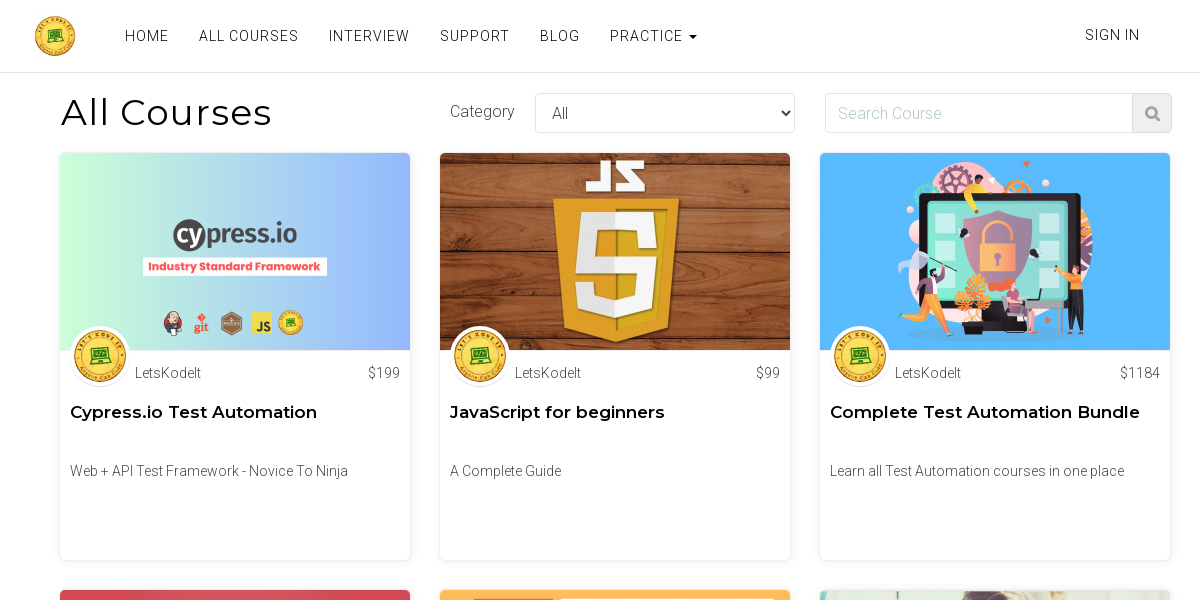

Closed the new window
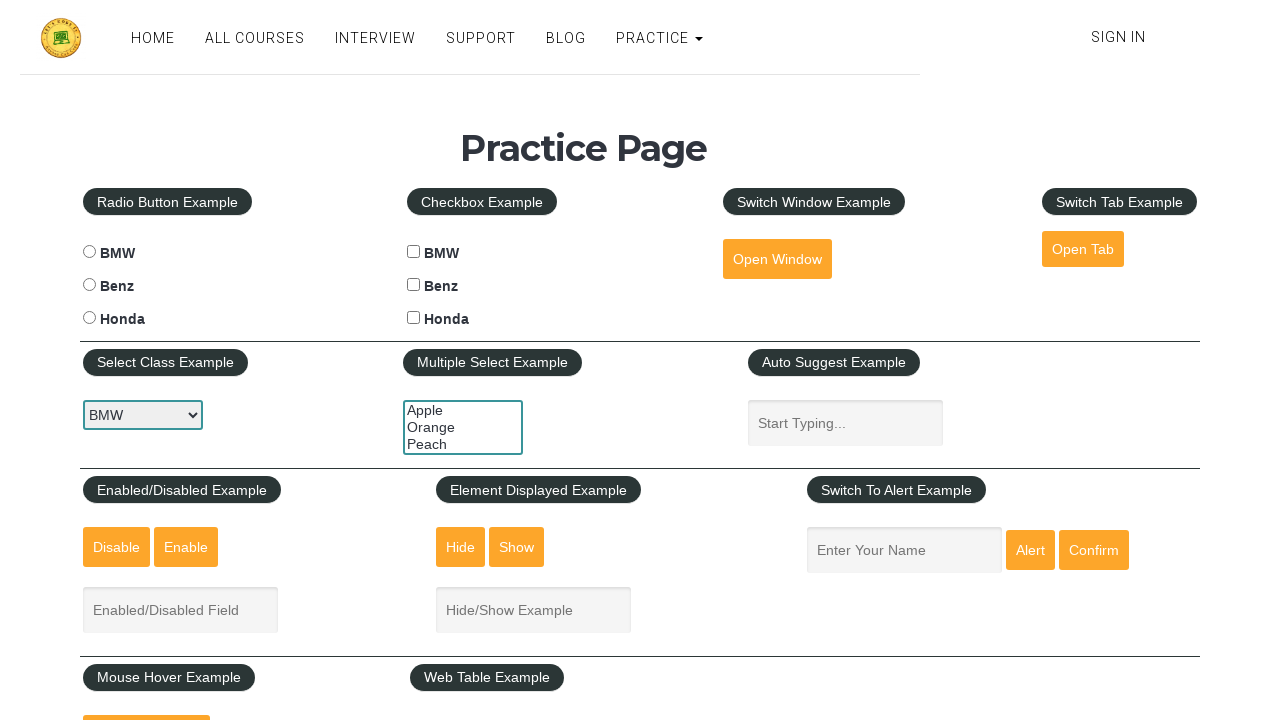

Verified original window still active - URL: https://www.letskodeit.com/practice, Title: <bound method Page.title of <Page url='https://www.letskodeit.com/practice'>>
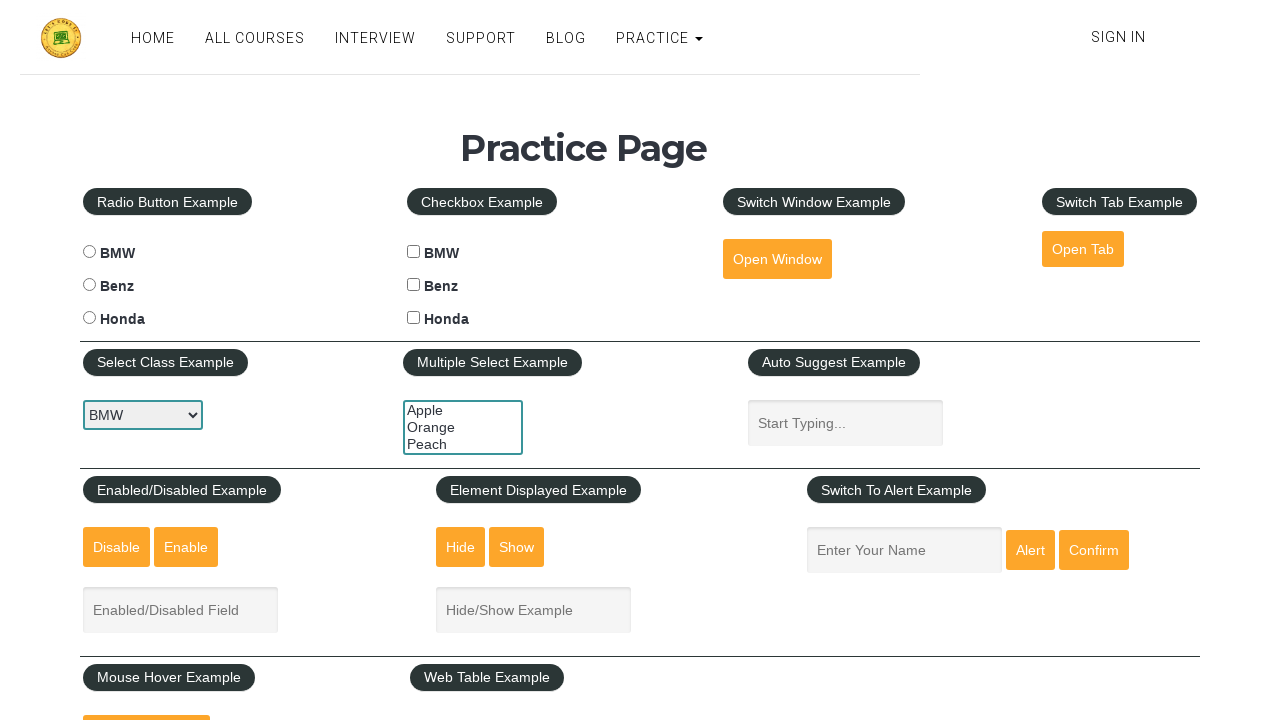

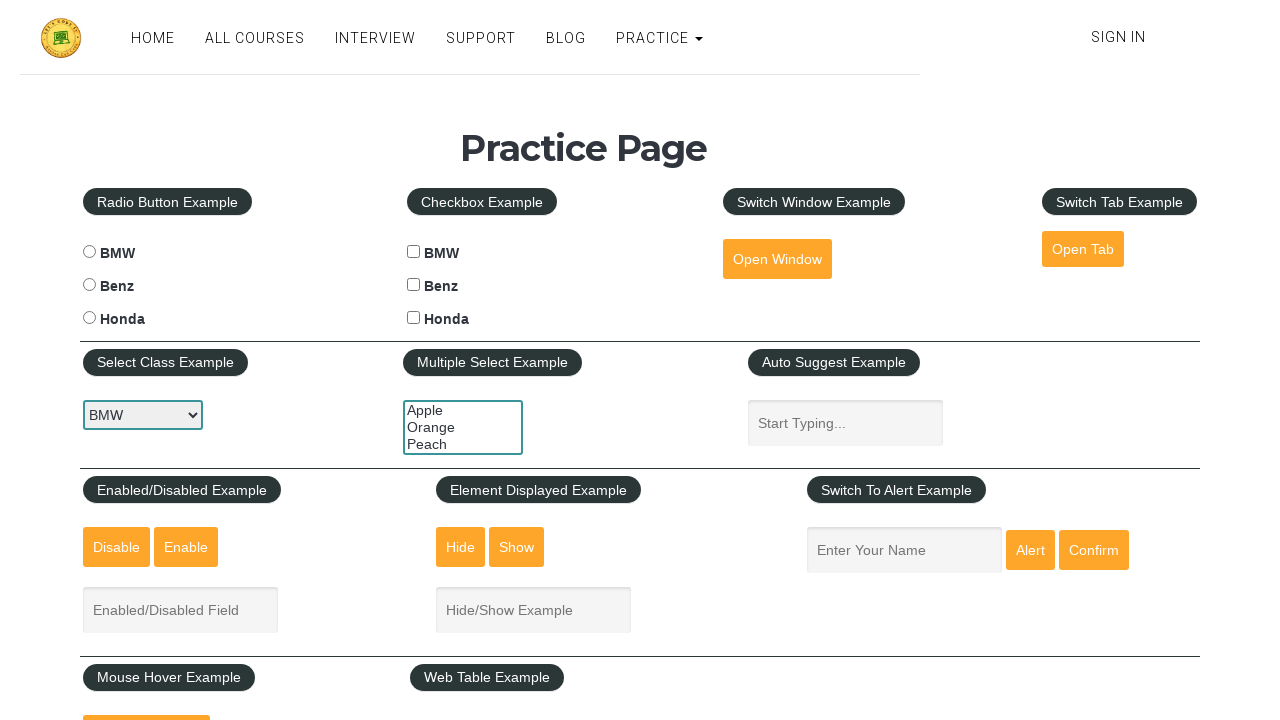